Tests the complete flight booking flow on BlazeDemo by selecting departure/destination cities, choosing a flight, and filling out reservation details including personal and payment information.

Starting URL: https://blazedemo.com/

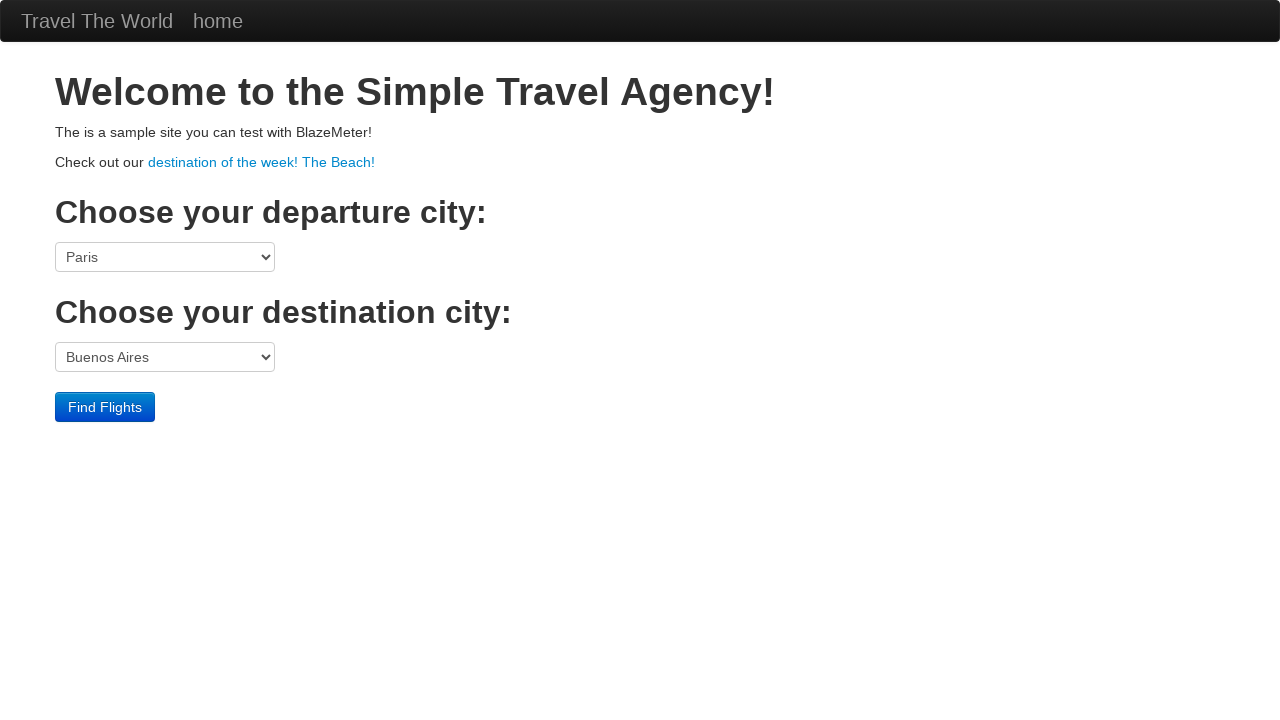

Selected Boston as departure city on select[name='fromPort']
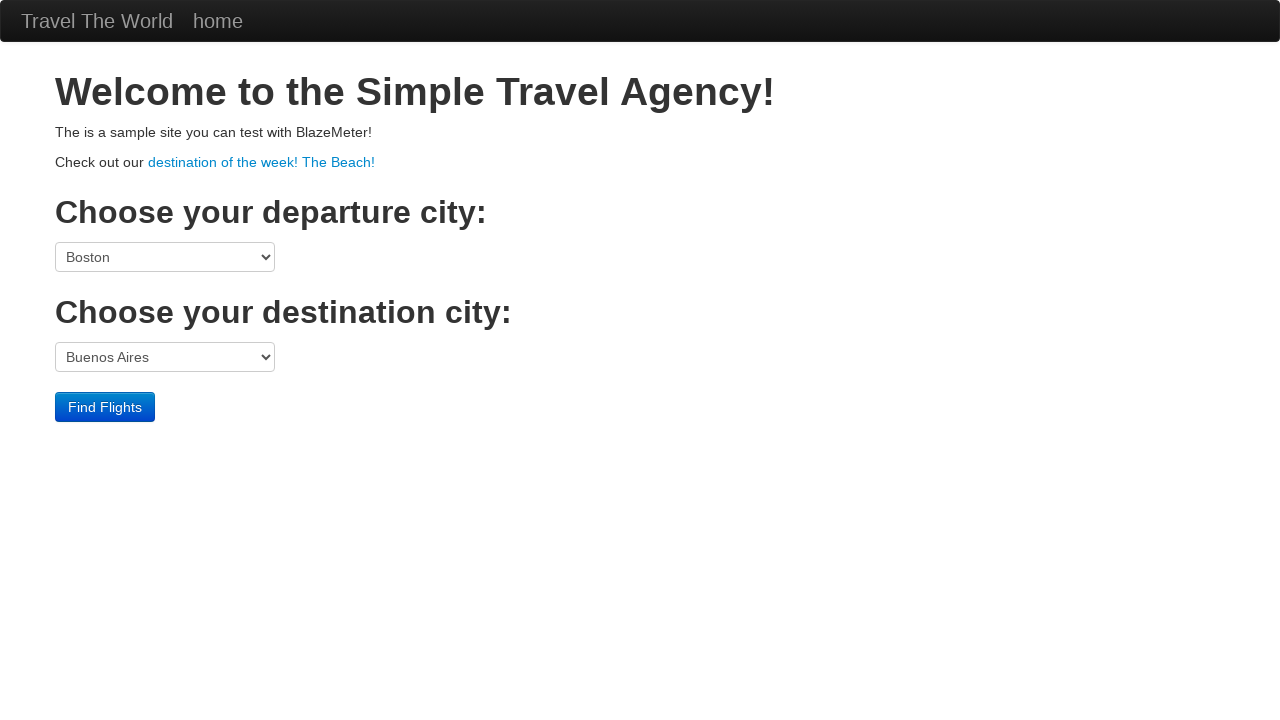

Selected New York as destination city on select[name='toPort']
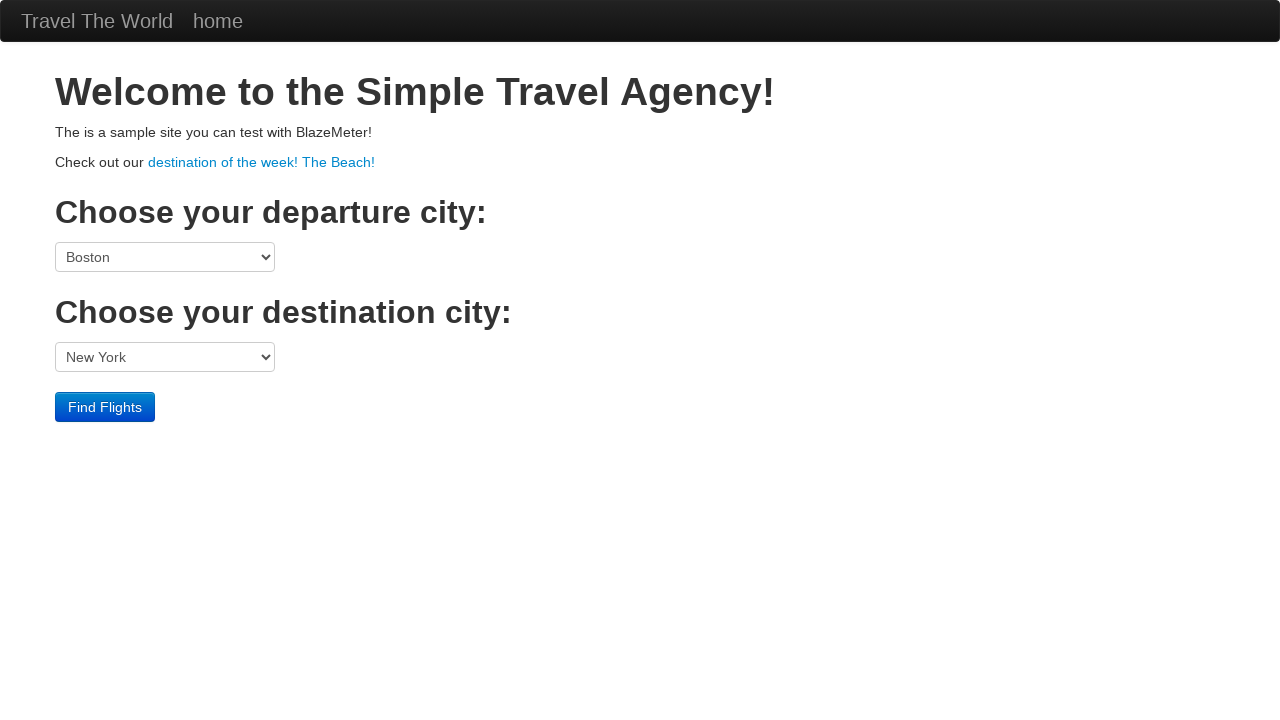

Clicked Find Flights button at (105, 407) on input[type='submit']
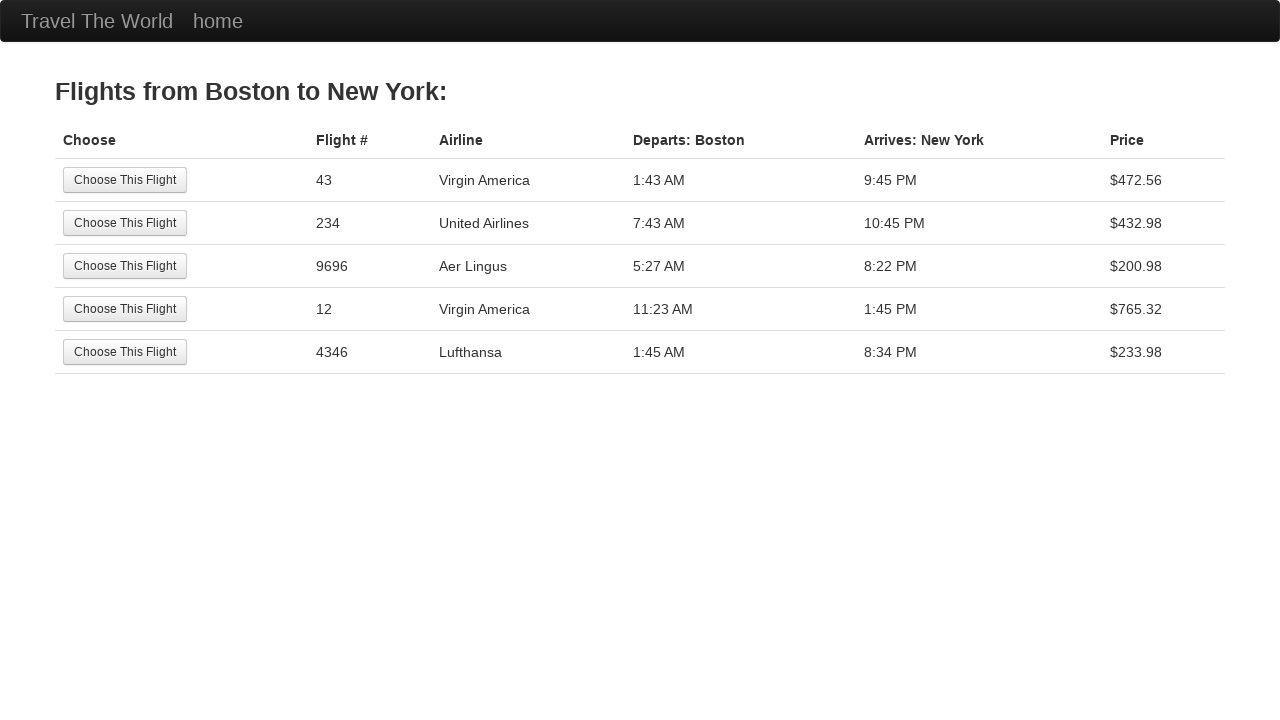

Selected Lufthansa flight at (125, 352) on xpath=//td[text()='Lufthansa']/preceding-sibling::td/input[@type='submit']
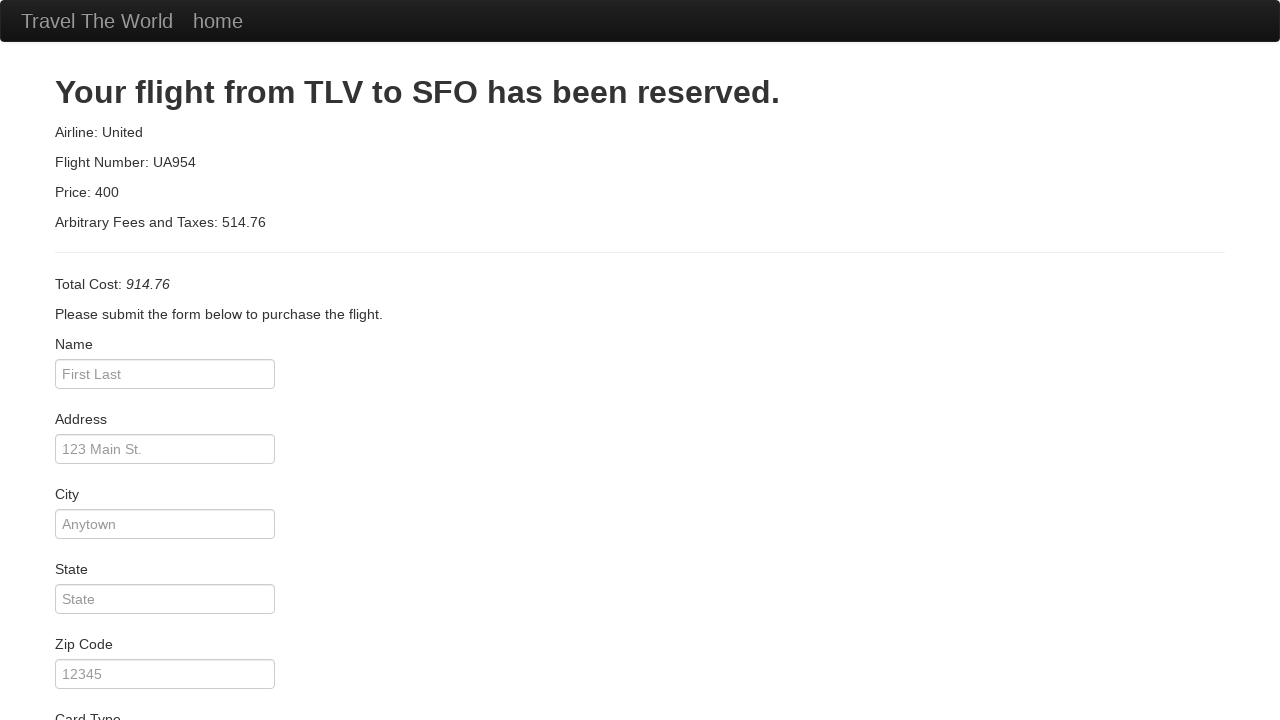

Filled passenger name as 'John' on #inputName
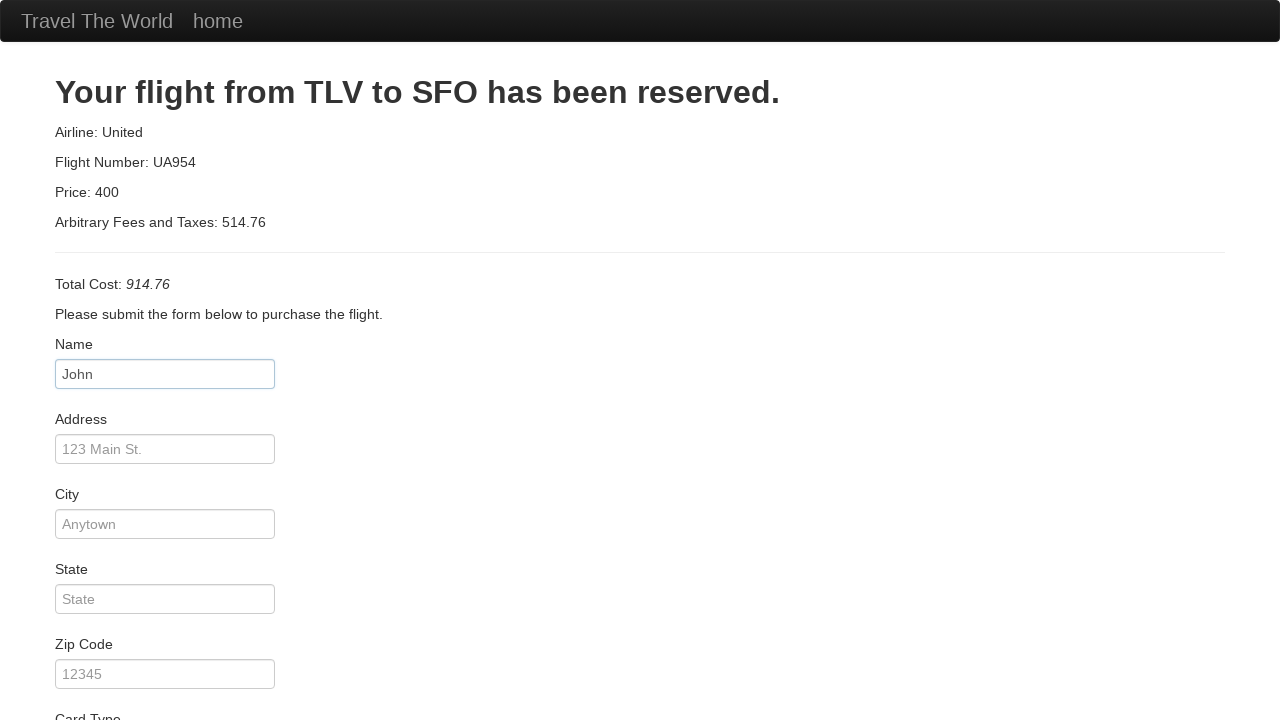

Filled address as 'US' on #address
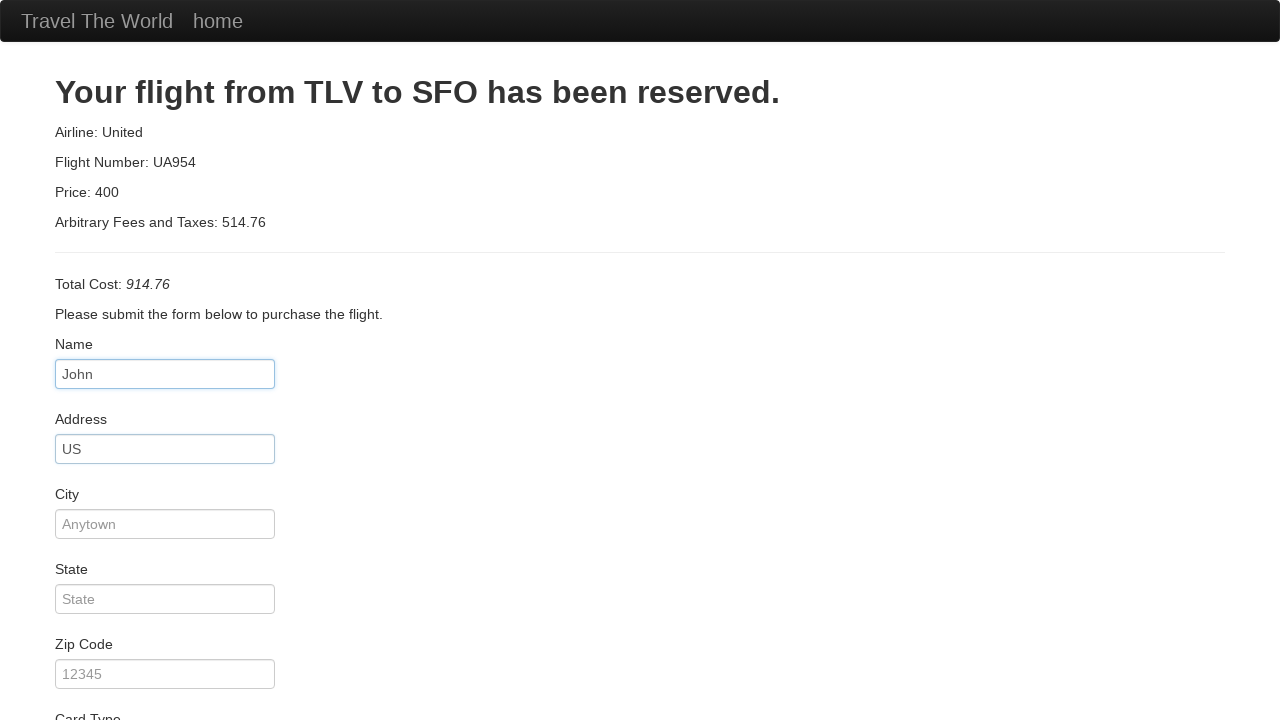

Filled city as 'Woodland' on #city
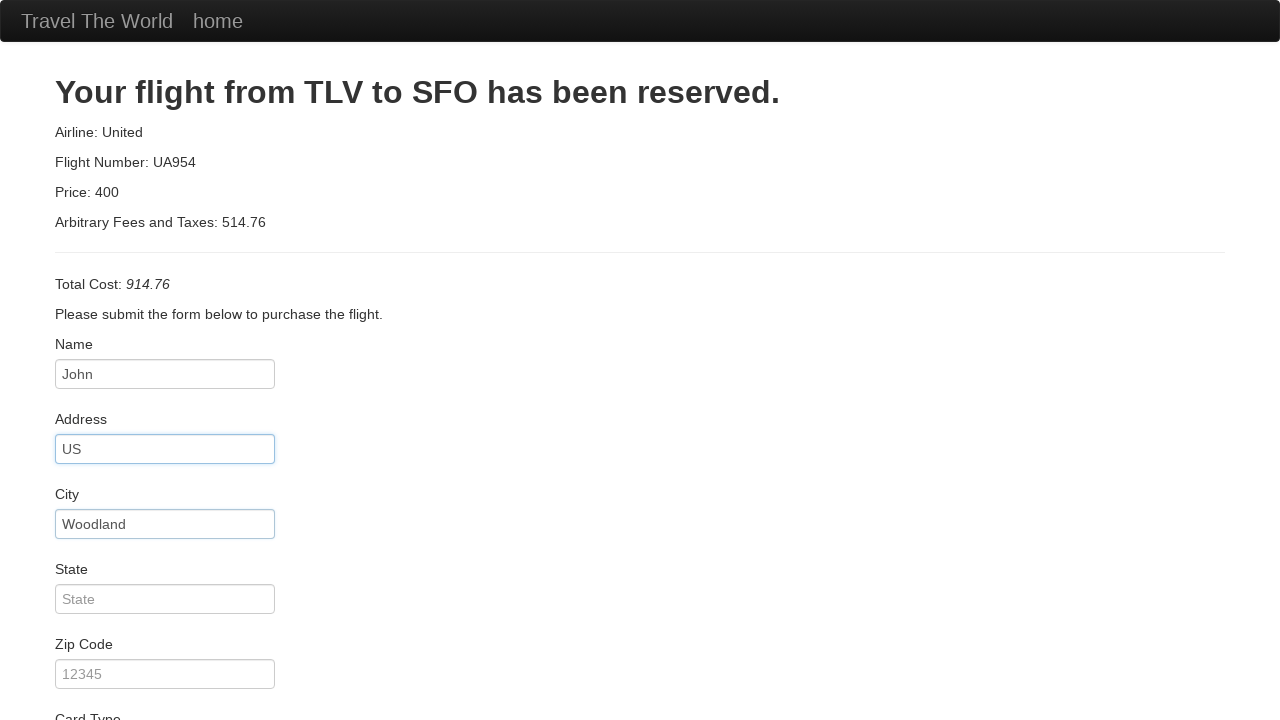

Filled state as 'California' on #state
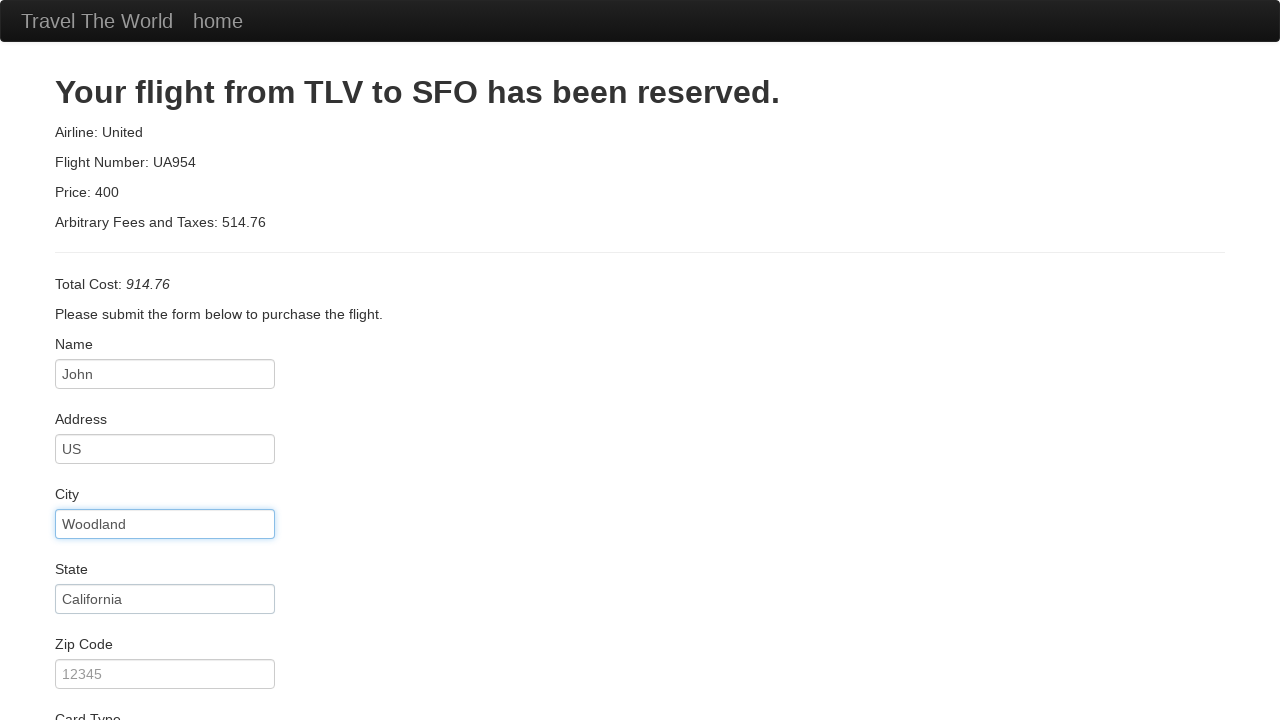

Filled zip code as '12345' on #zipCode
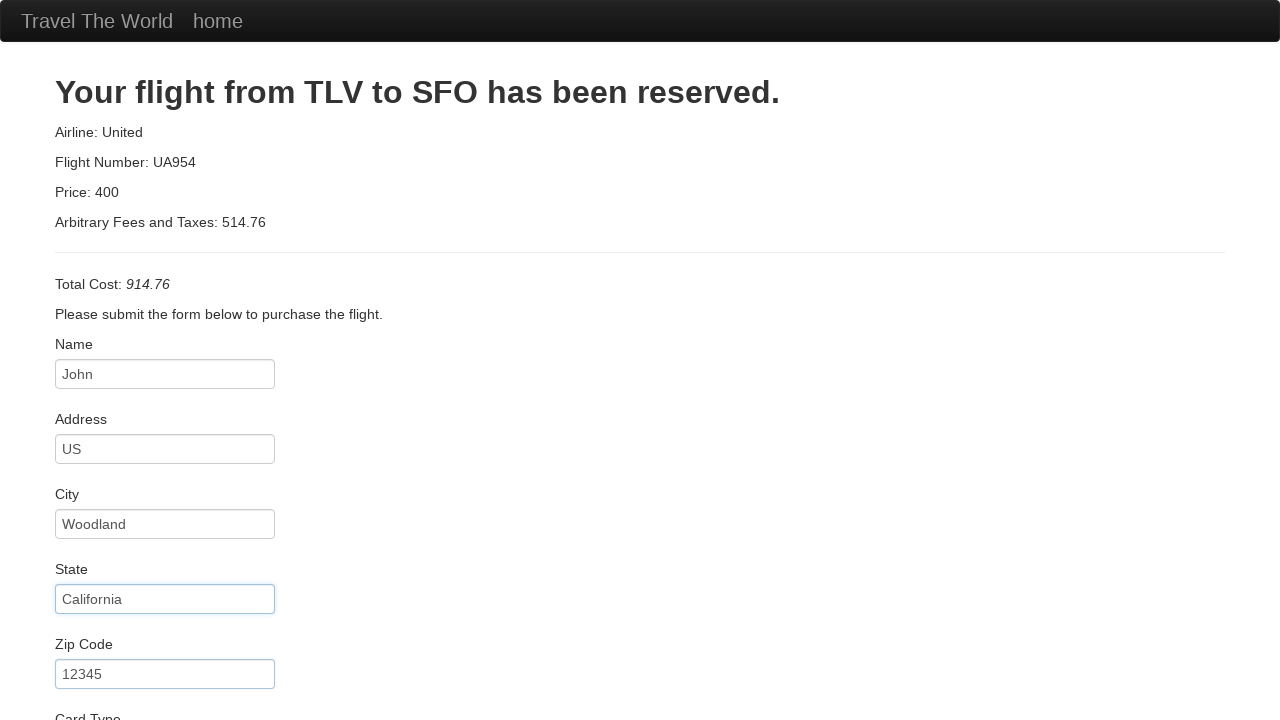

Selected Diners Club as card type on select[name='cardType']
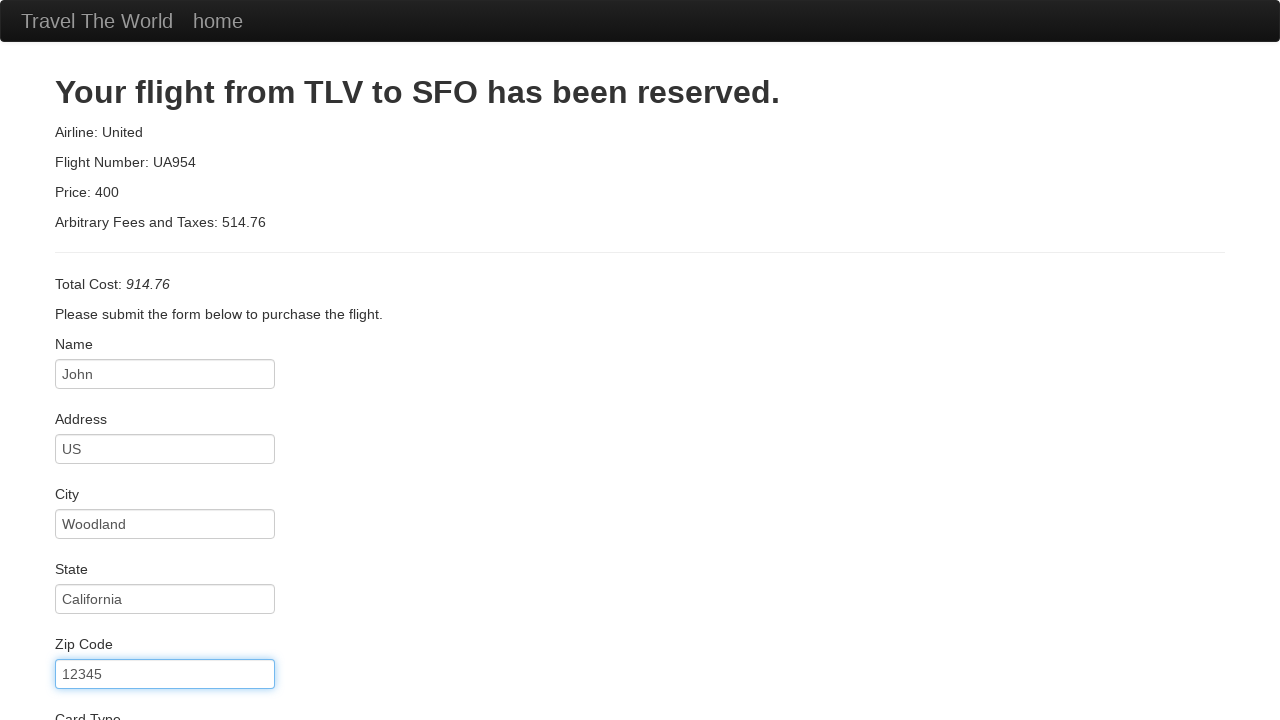

Filled credit card number on #creditCardNumber
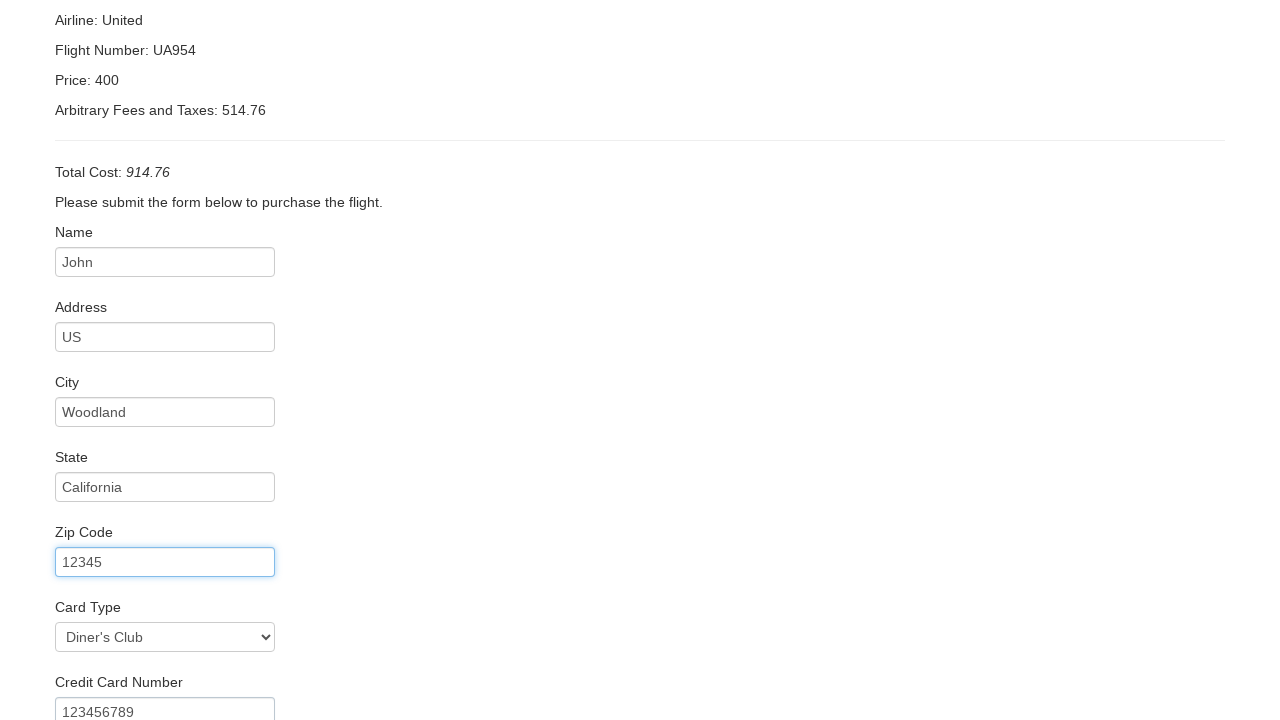

Filled card expiration month as '10' on #creditCardMonth
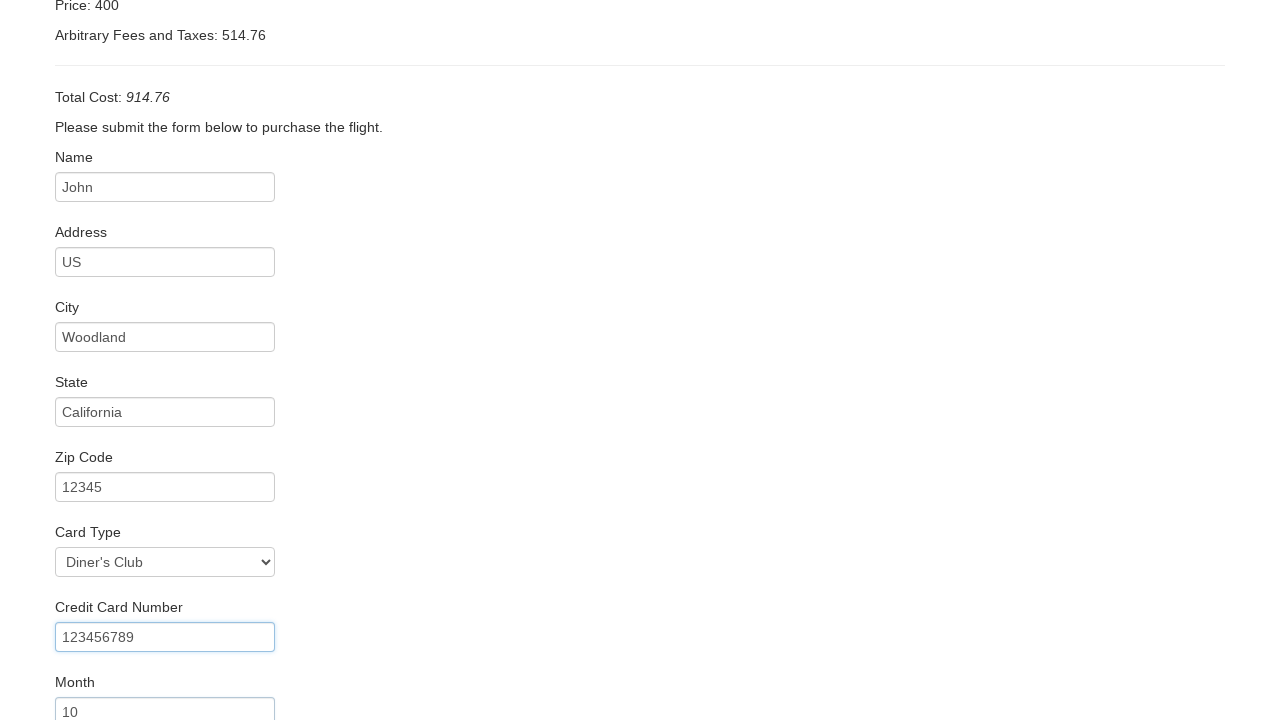

Filled card expiration year as '2024' on #creditCardYear
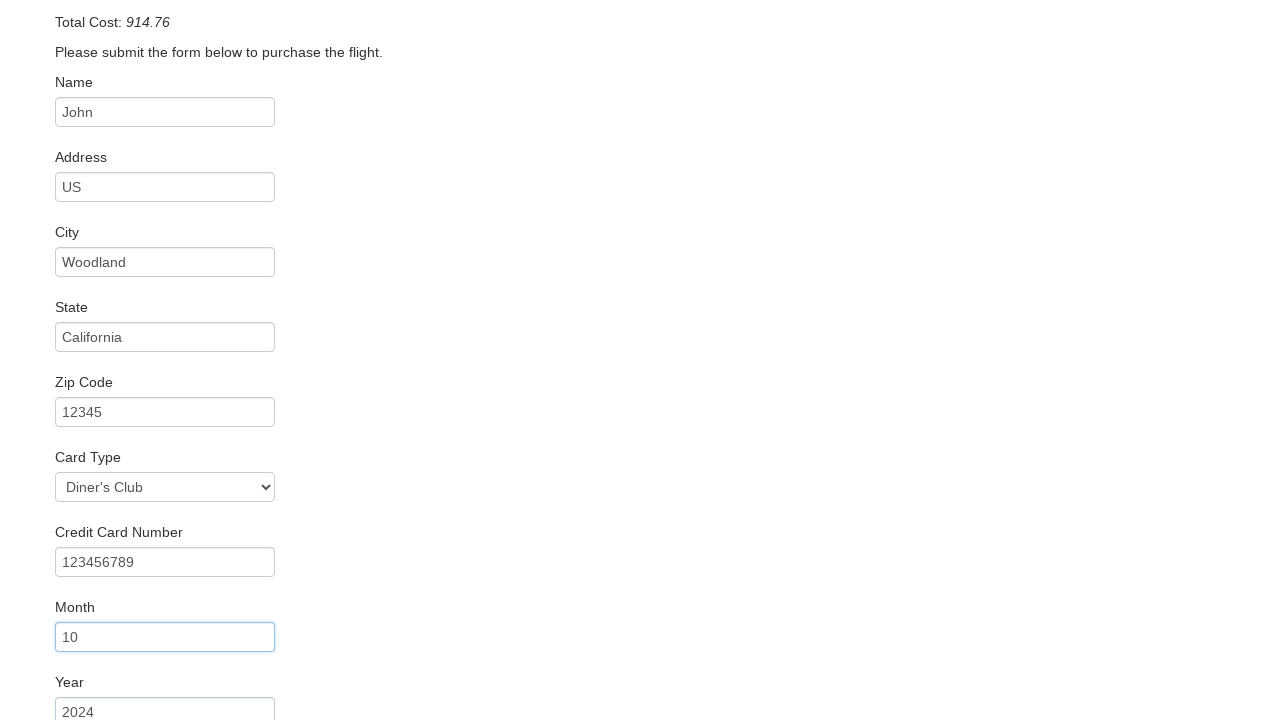

Filled cardholder name as 'Harry Styles' on #nameOnCard
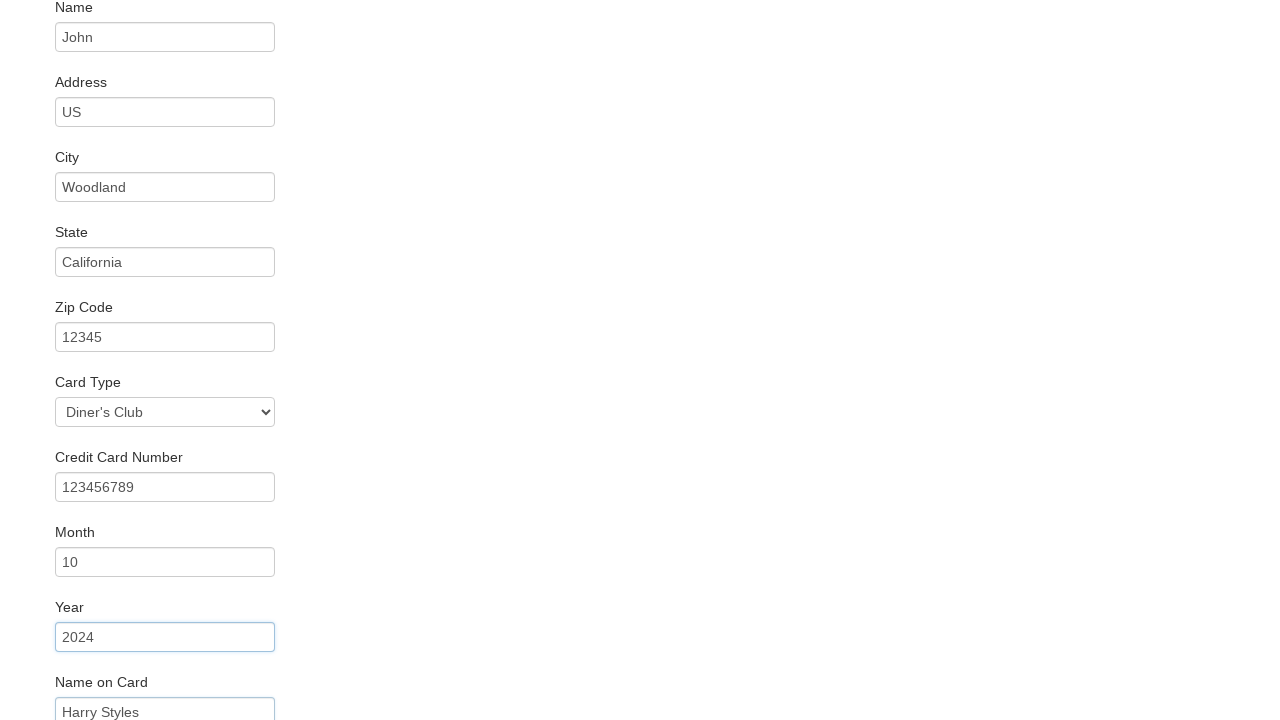

Clicked Purchase Flight button at (118, 685) on input[value='Purchase Flight']
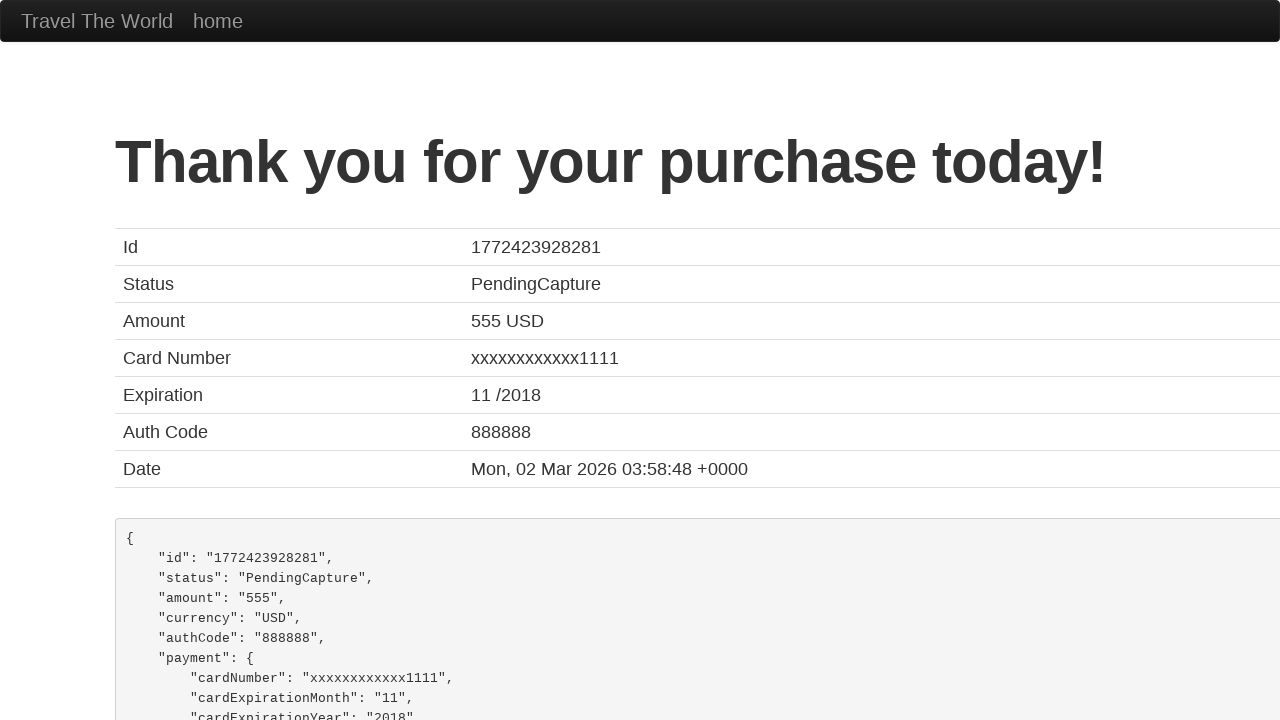

Confirmed purchase completion - thank you page loaded
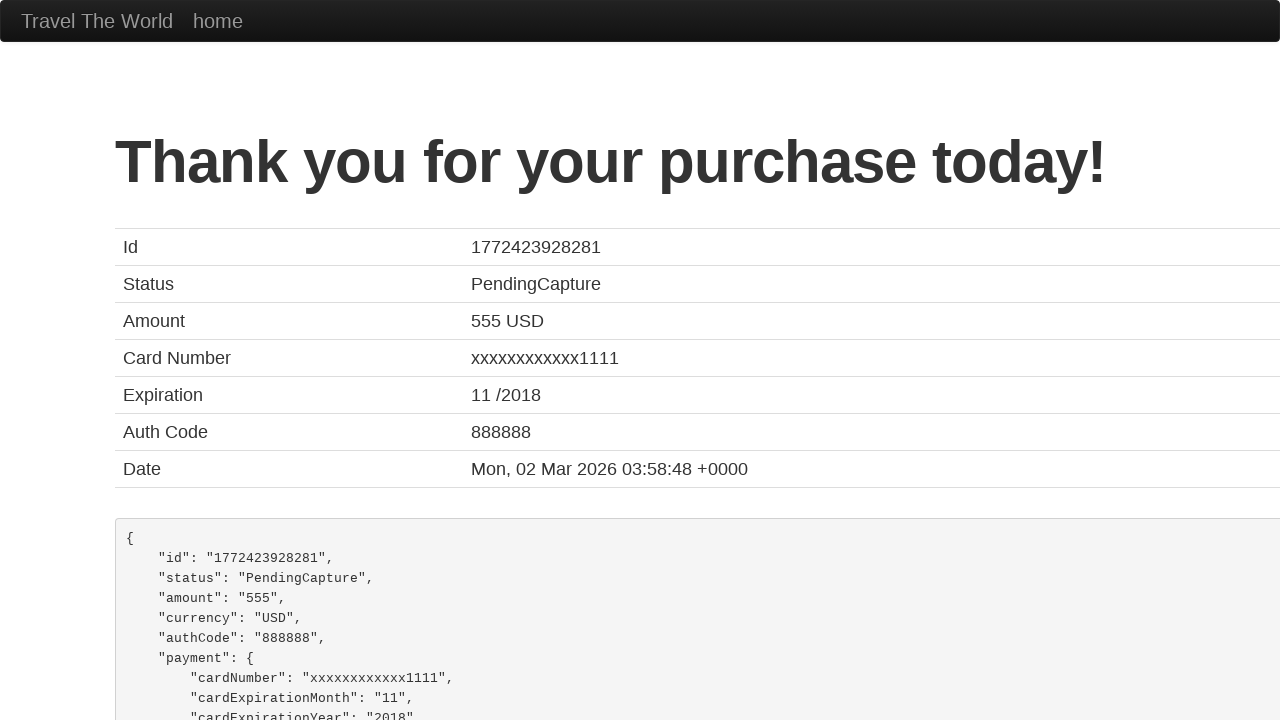

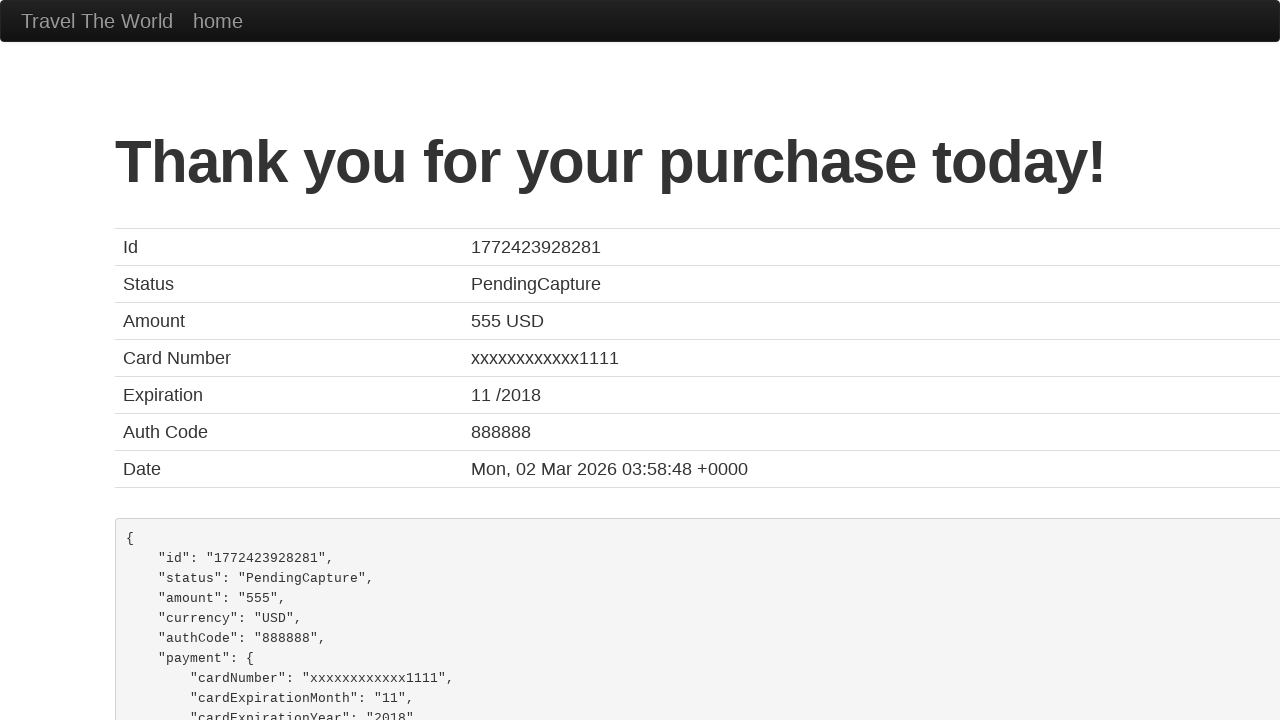